Validates that the logo image is displayed on the FreeCRM homepage

Starting URL: https://classic.freecrm.com/index.html

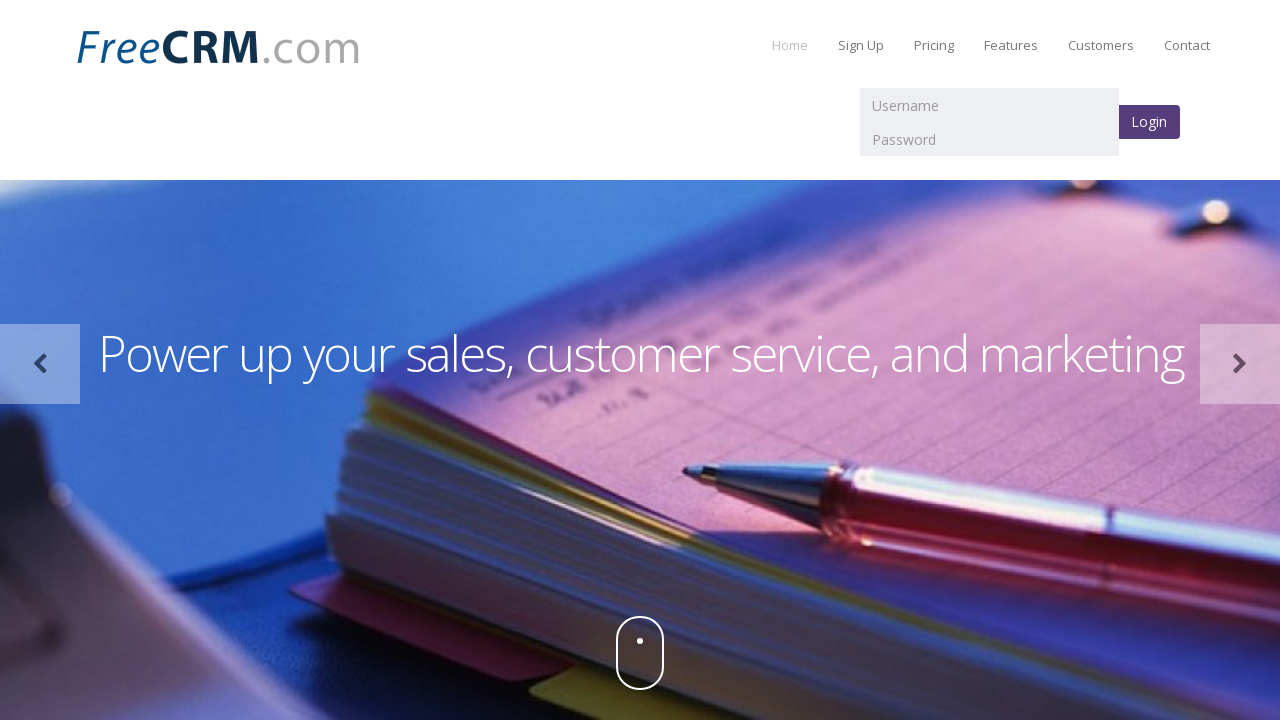

Waited for logo image element to load on FreeCRM homepage
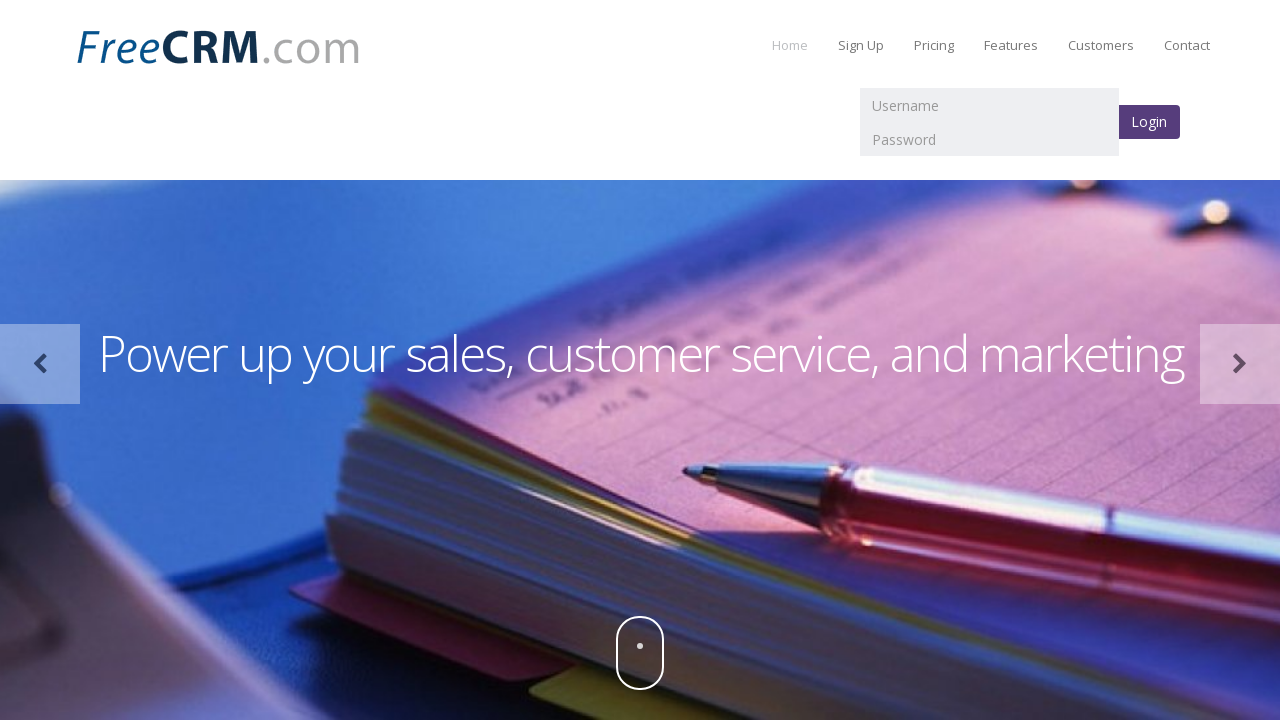

Located the logo image element
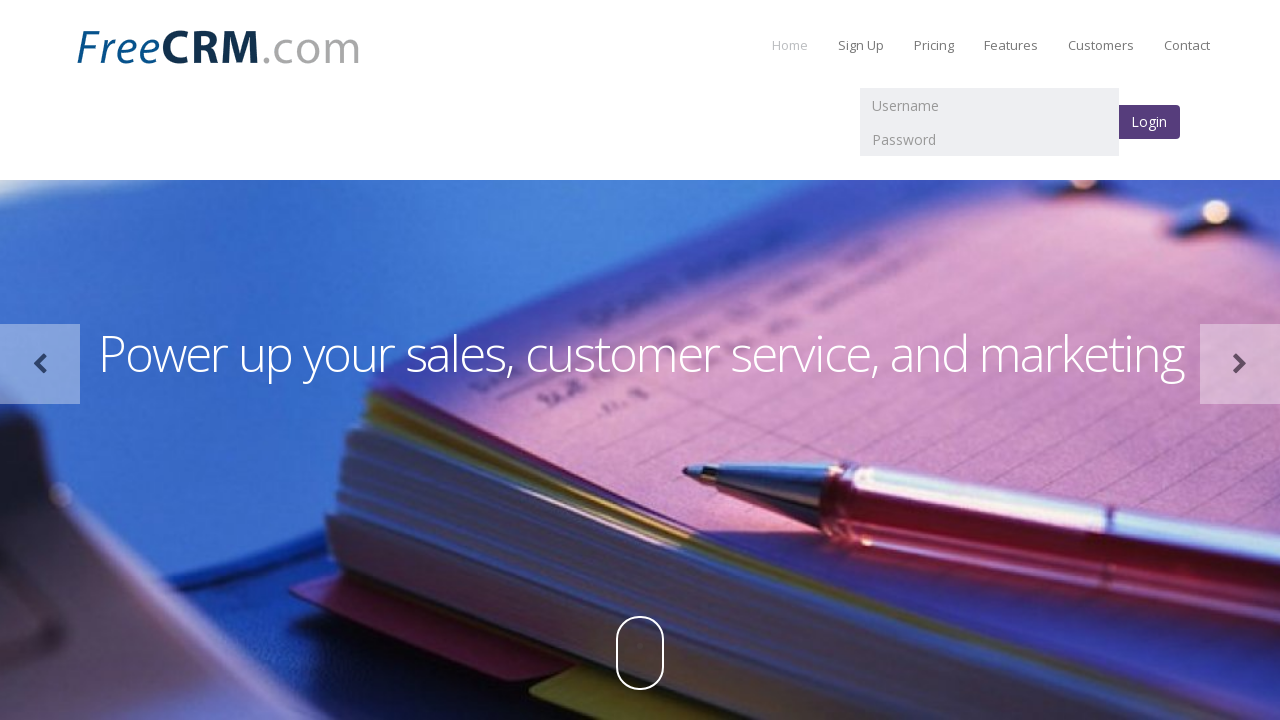

Verified that the logo image is visible on the FreeCRM homepage
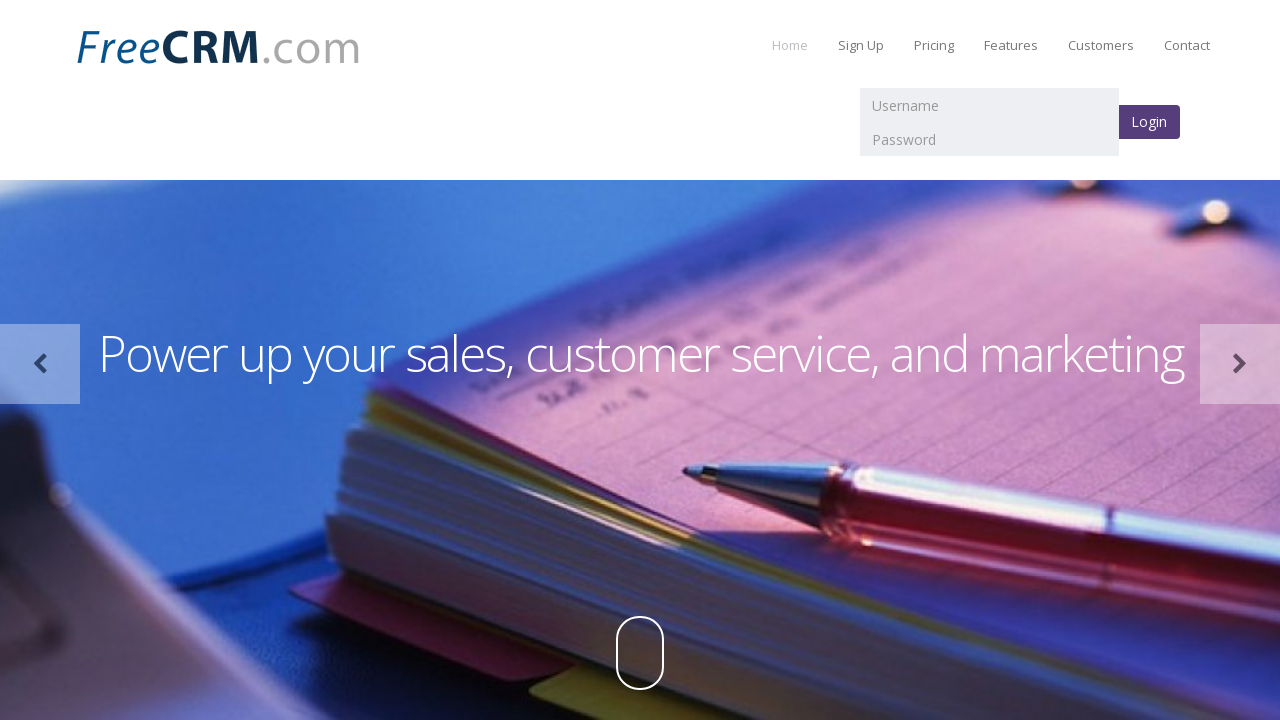

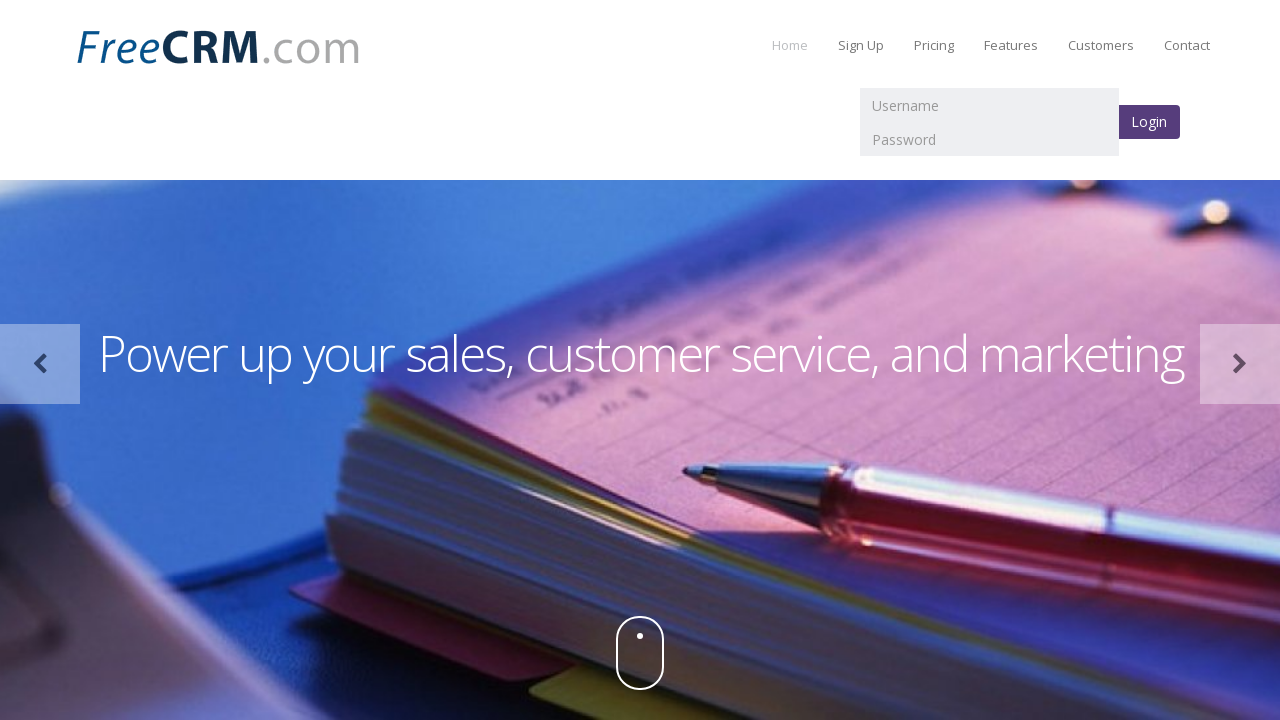